Tests that form elements are displayed correctly on a basic form page, then fills in email, selects age radio button, and enters education text

Starting URL: https://automationfc.github.io/basic-form/index.html

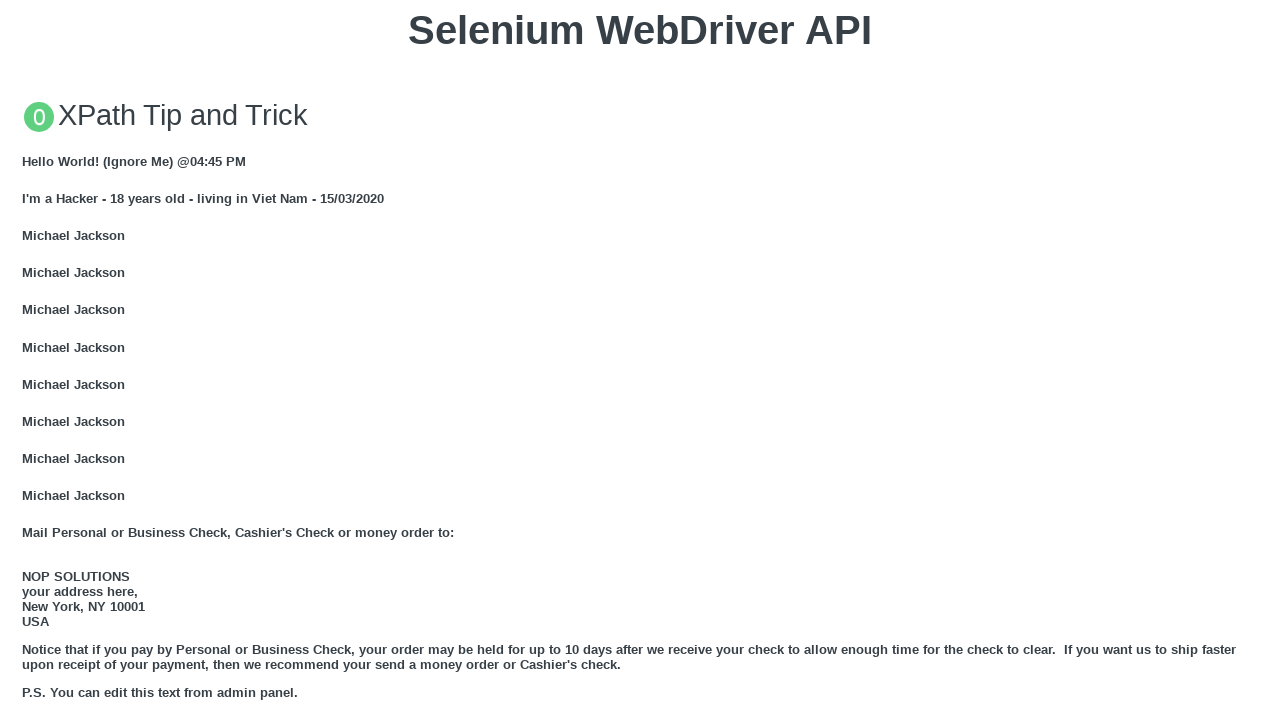

Email field is visible and loaded
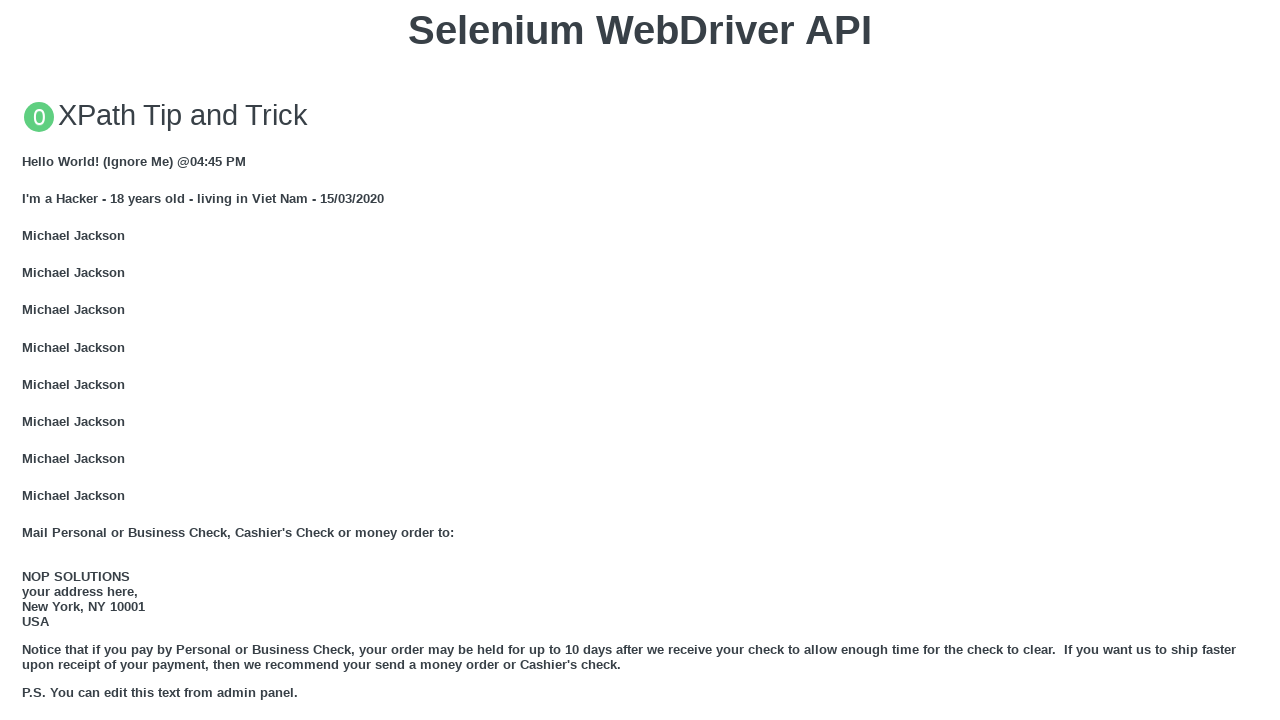

Filled email field with 'element@gmail.com' on input[name='user_email']
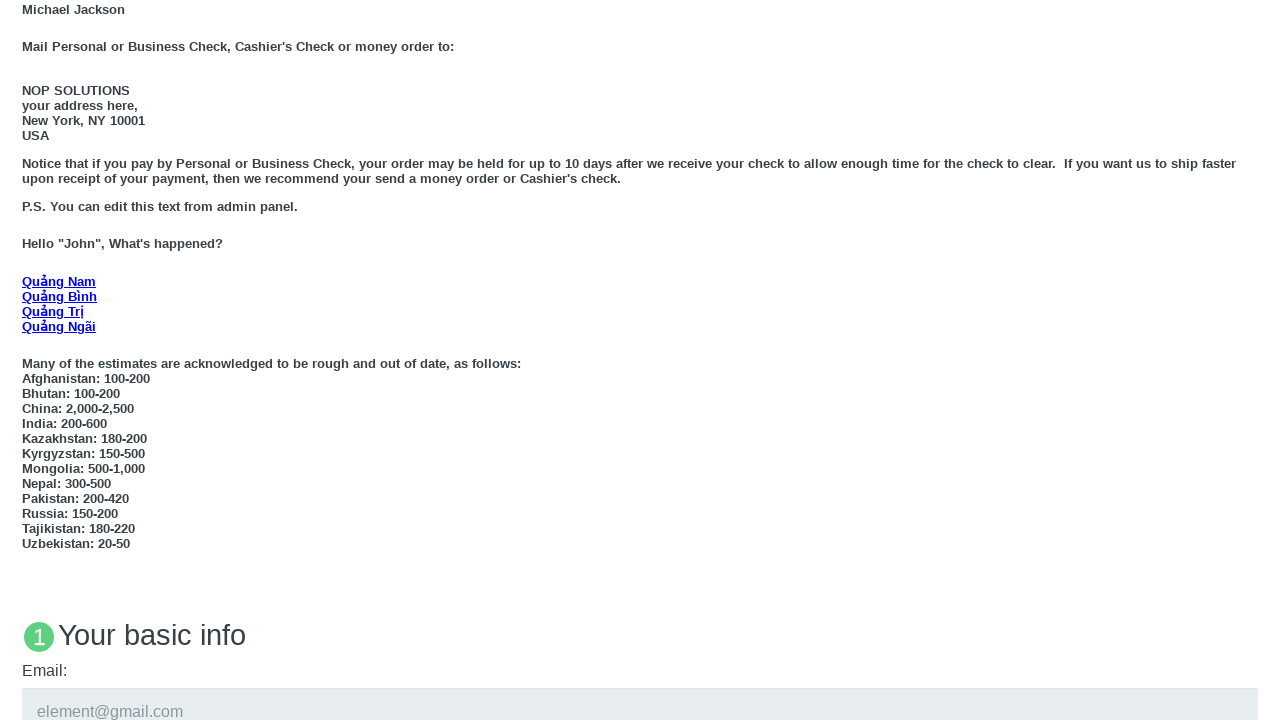

Selected 'Under 18' age radio button at (28, 360) on input[value='under_18']
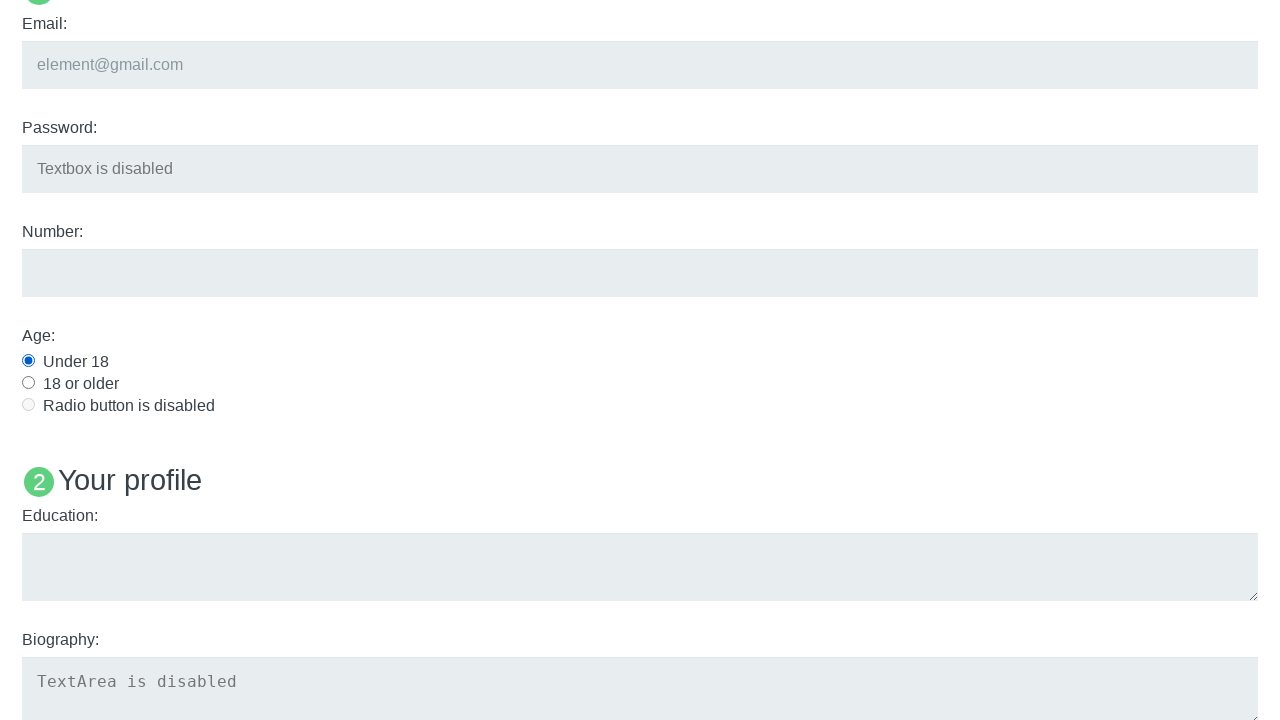

Filled education textarea with 'Automation Testing' on textarea[name='user_edu']
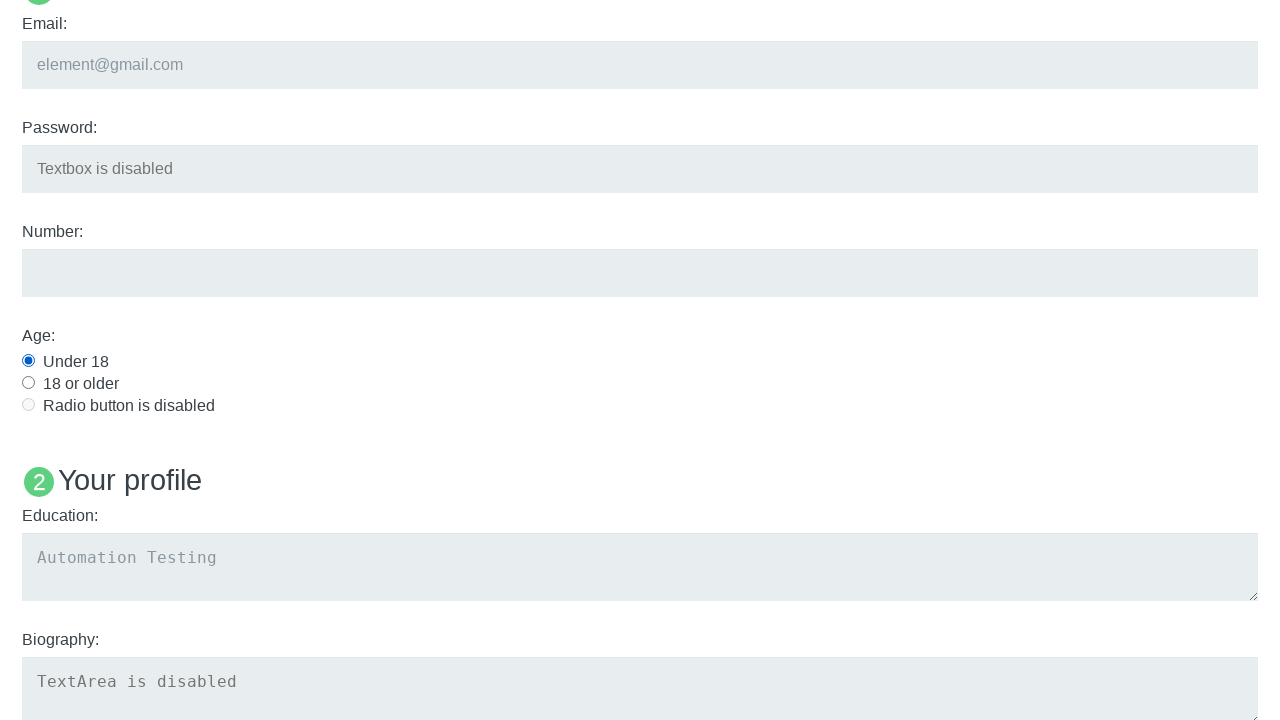

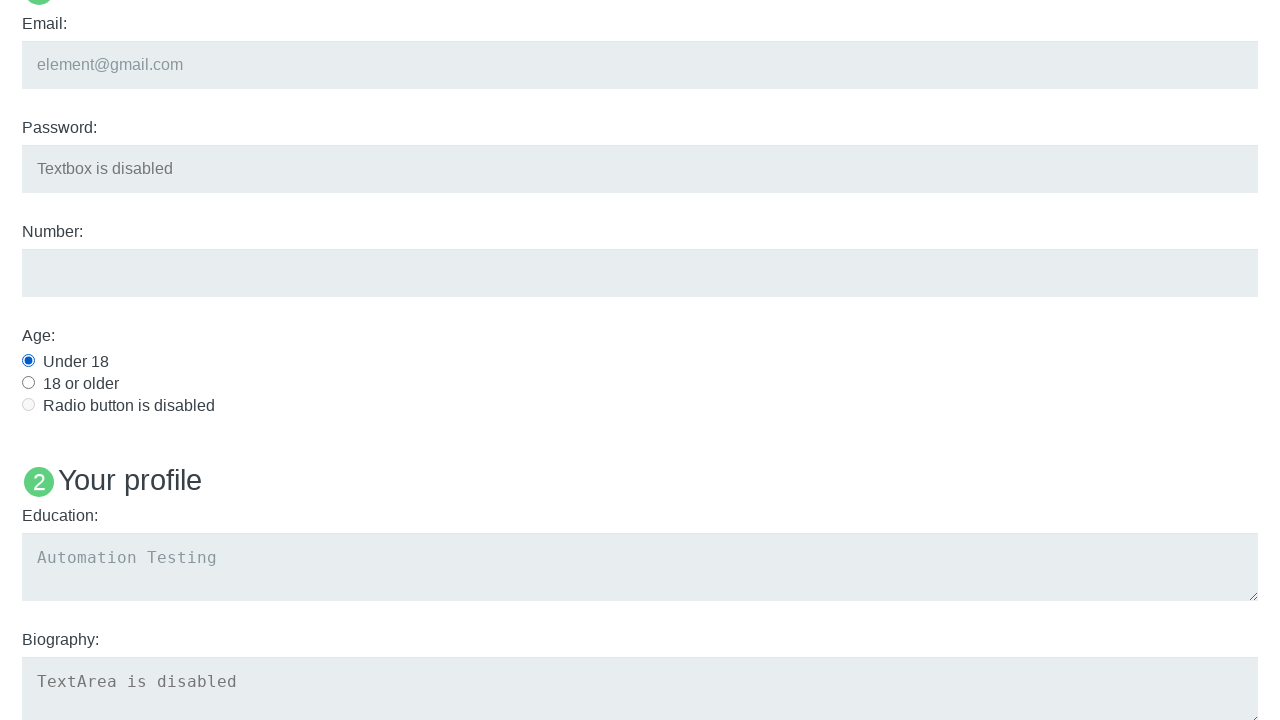